Navigates to the Avis Latvia long-term car rental page with sorting parameters and waits for the page to load.

Starting URL: https://www.myavis.lv/lv/ilgtermina-auto-noma?period=&sort=asc

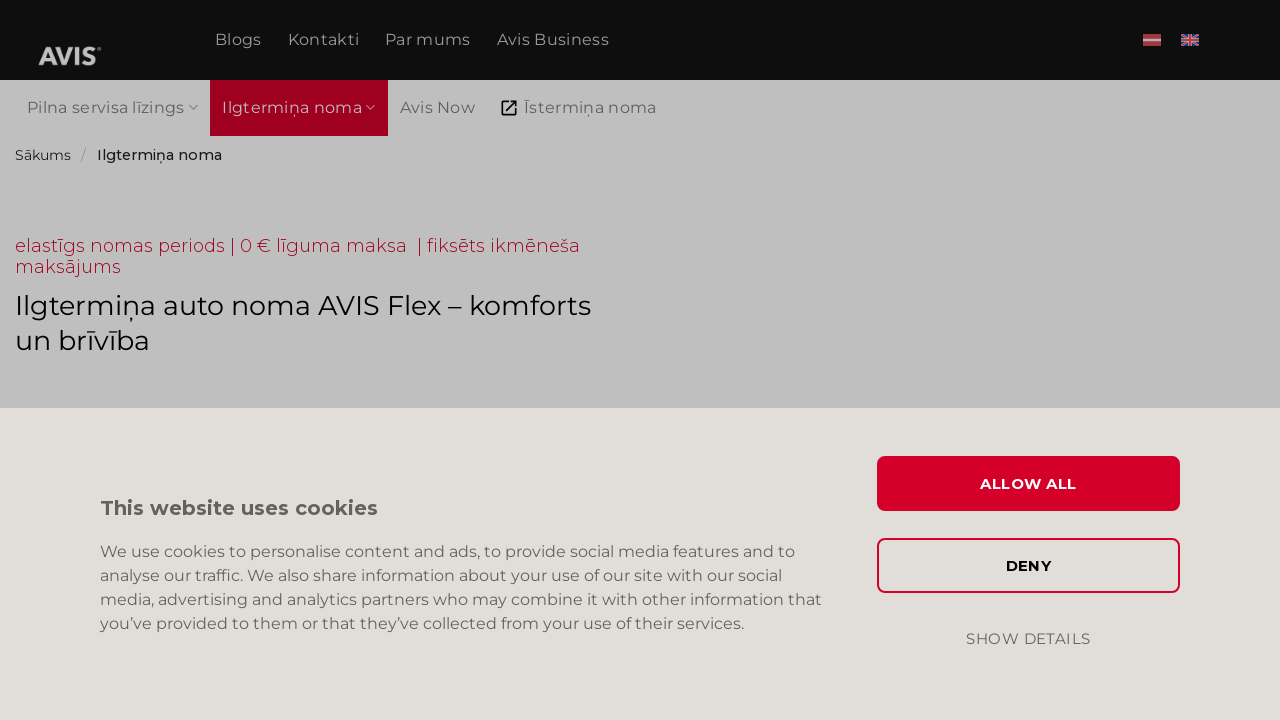

Navigated to Avis Latvia long-term car rental page with sorting parameters
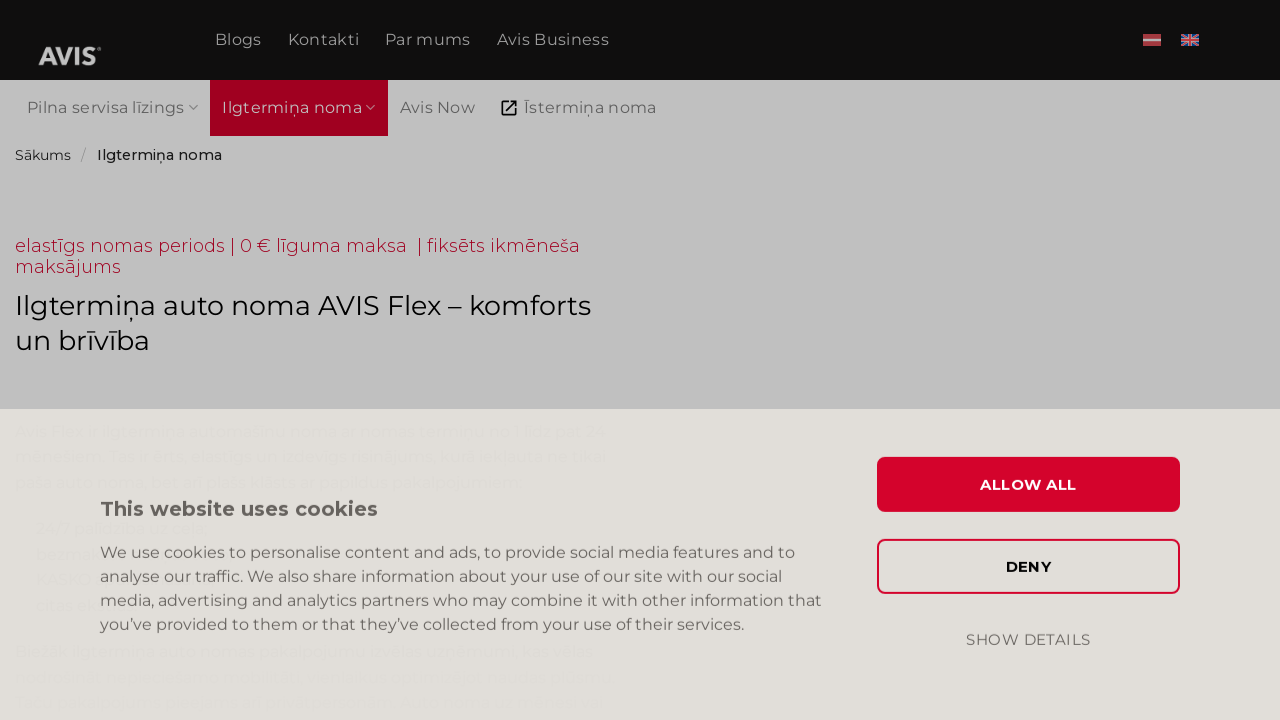

Waited for page to load completely (networkidle state reached)
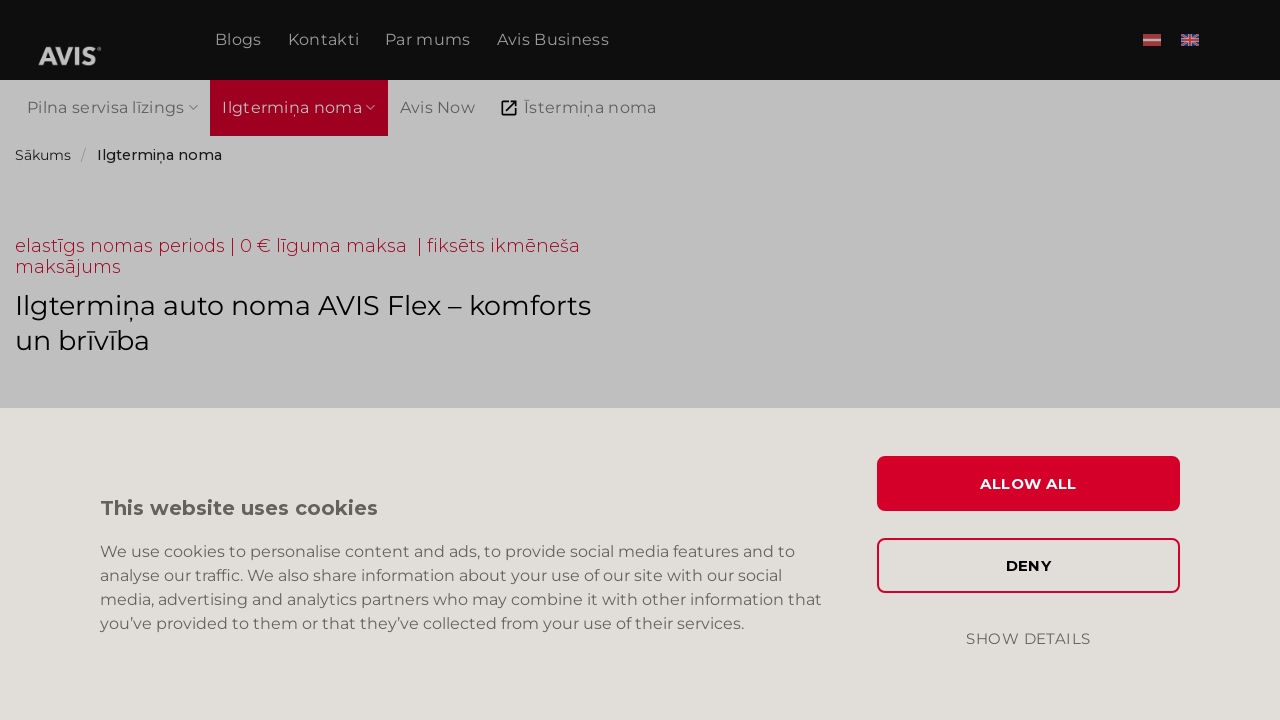

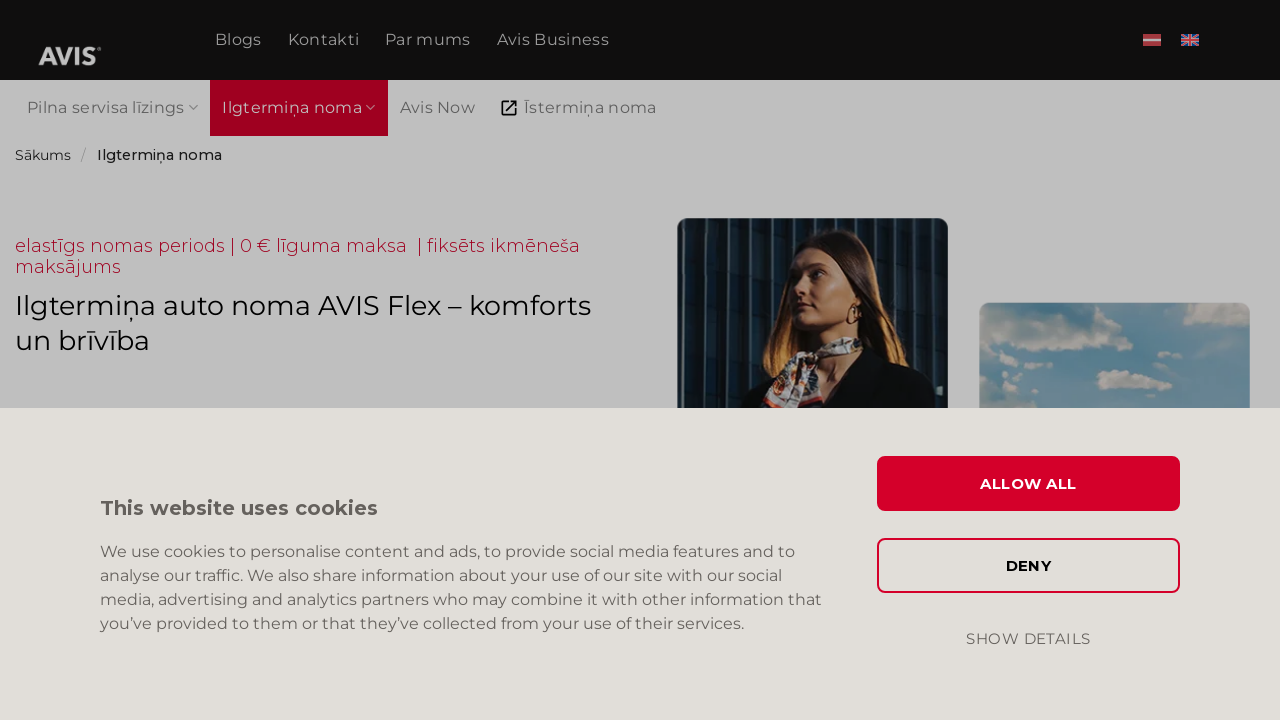